Navigates to the Free Conference Call Russian page and clicks the signup button to open the registration form

Starting URL: https://www.freeconferencecall.com/ru/ru

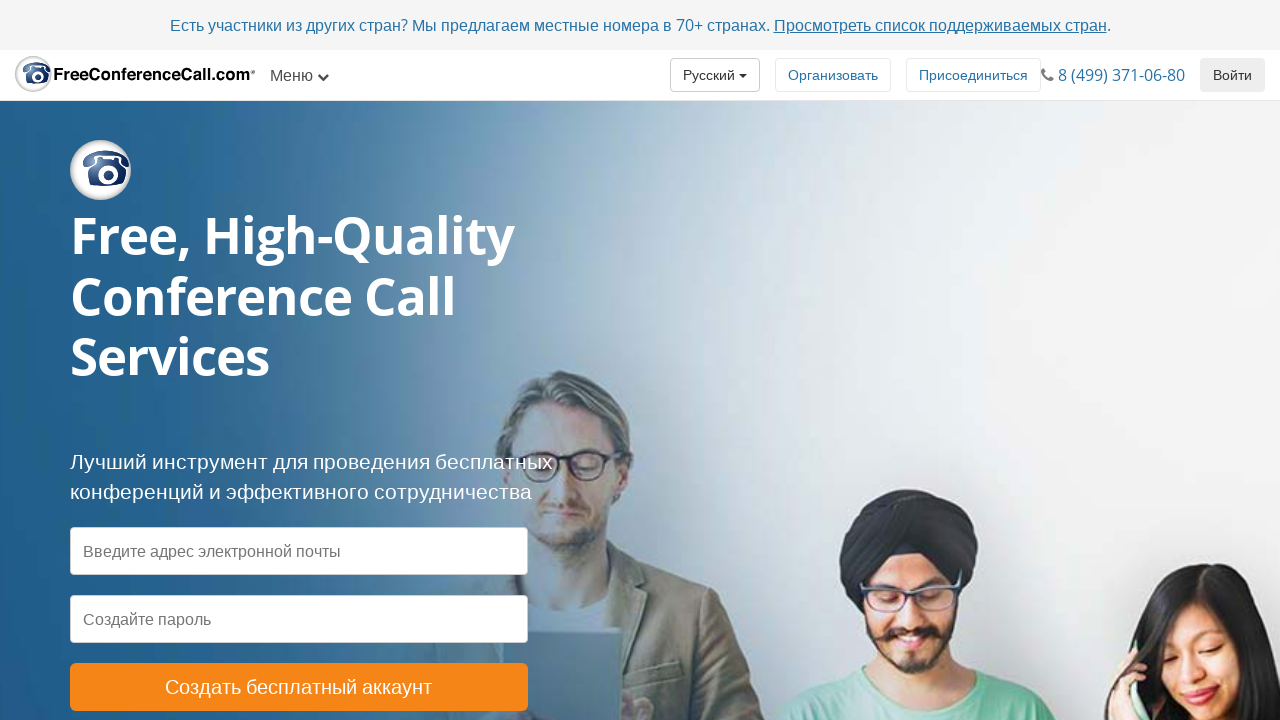

Navigated to Free Conference Call Russian page
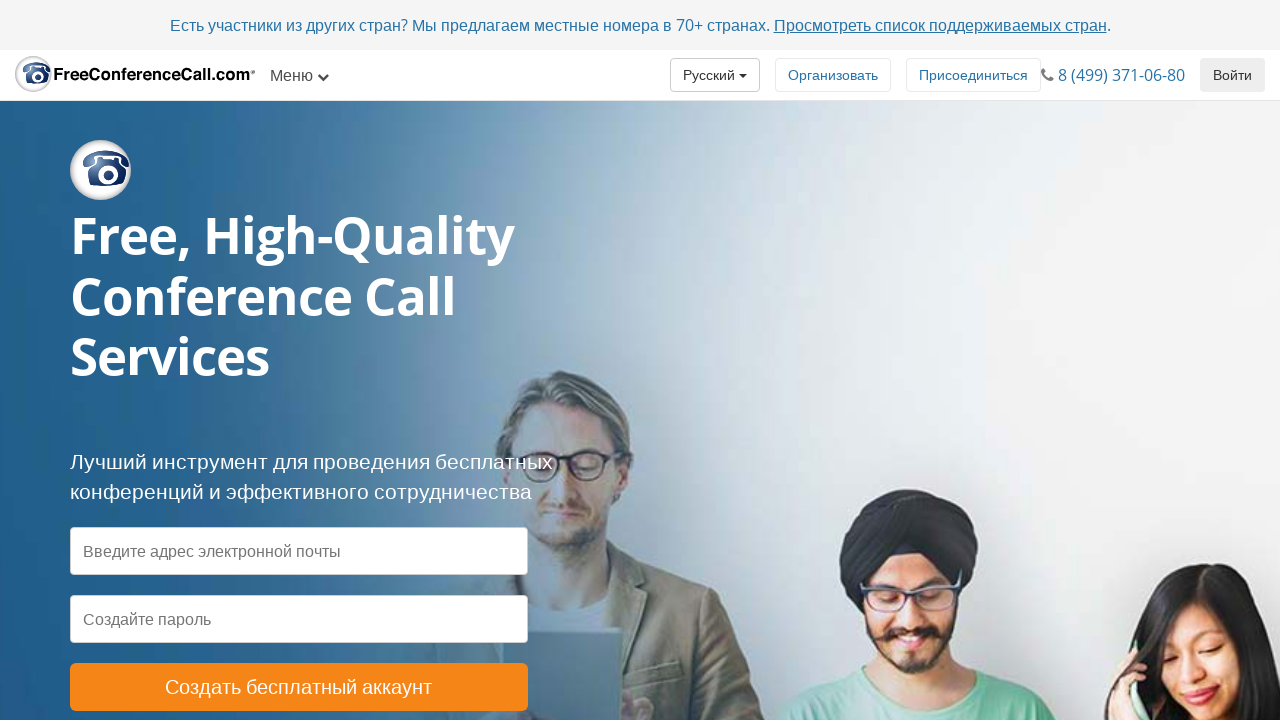

Clicked signup button to open registration form at (299, 687) on #signupbutton
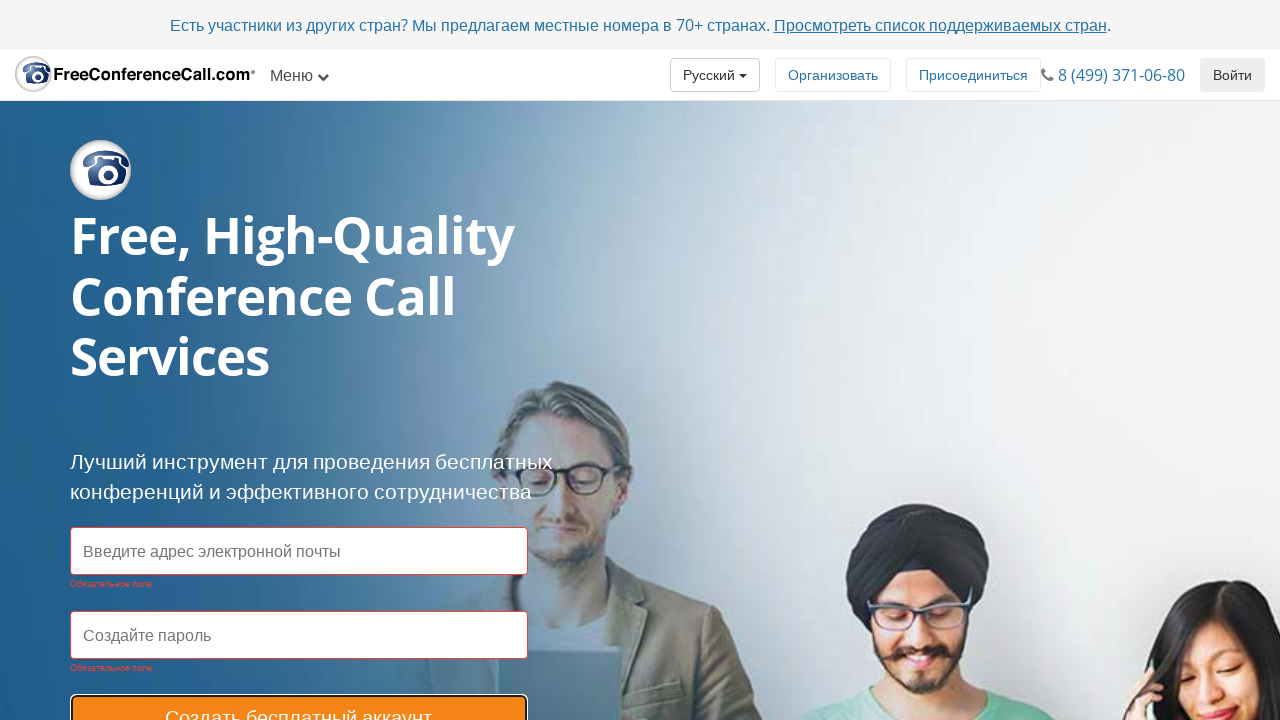

Waited for signup form/modal to appear
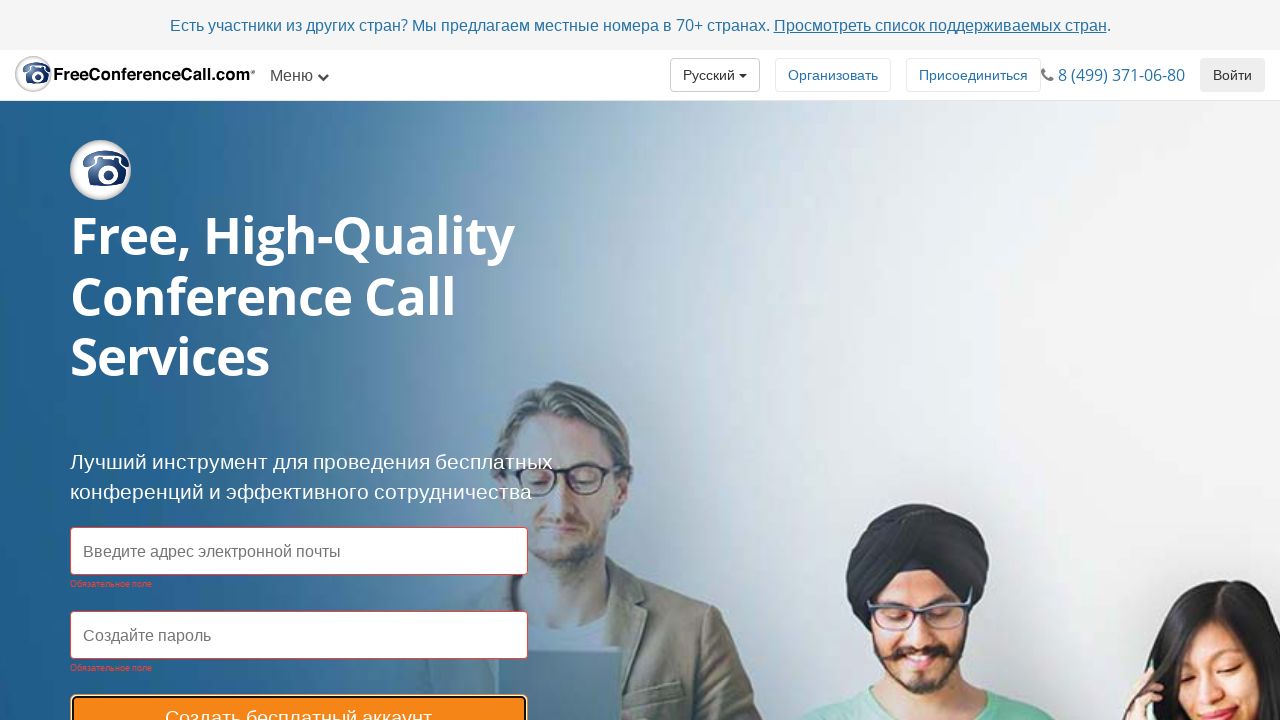

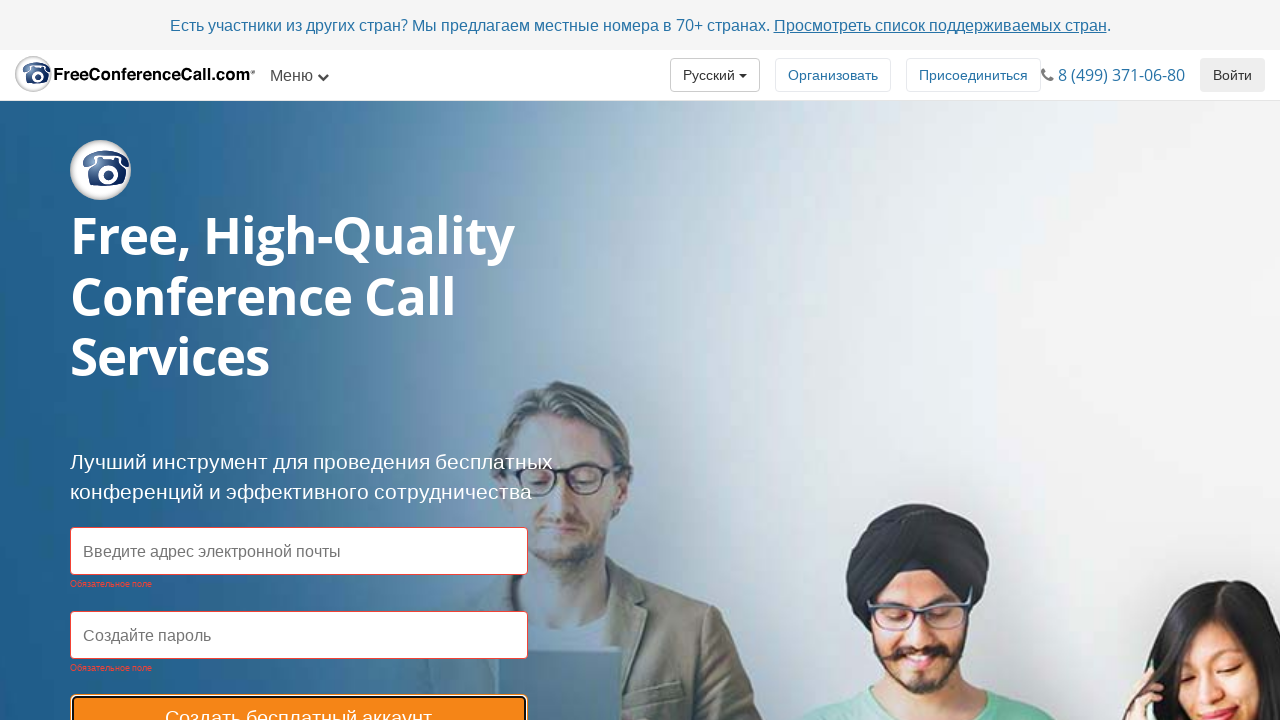